Tests the web table filtering functionality by entering "Potato" in the search field and verifying that the filtered results only contain items with "Potato" in their name.

Starting URL: https://rahulshettyacademy.com/seleniumPractise/#/offers

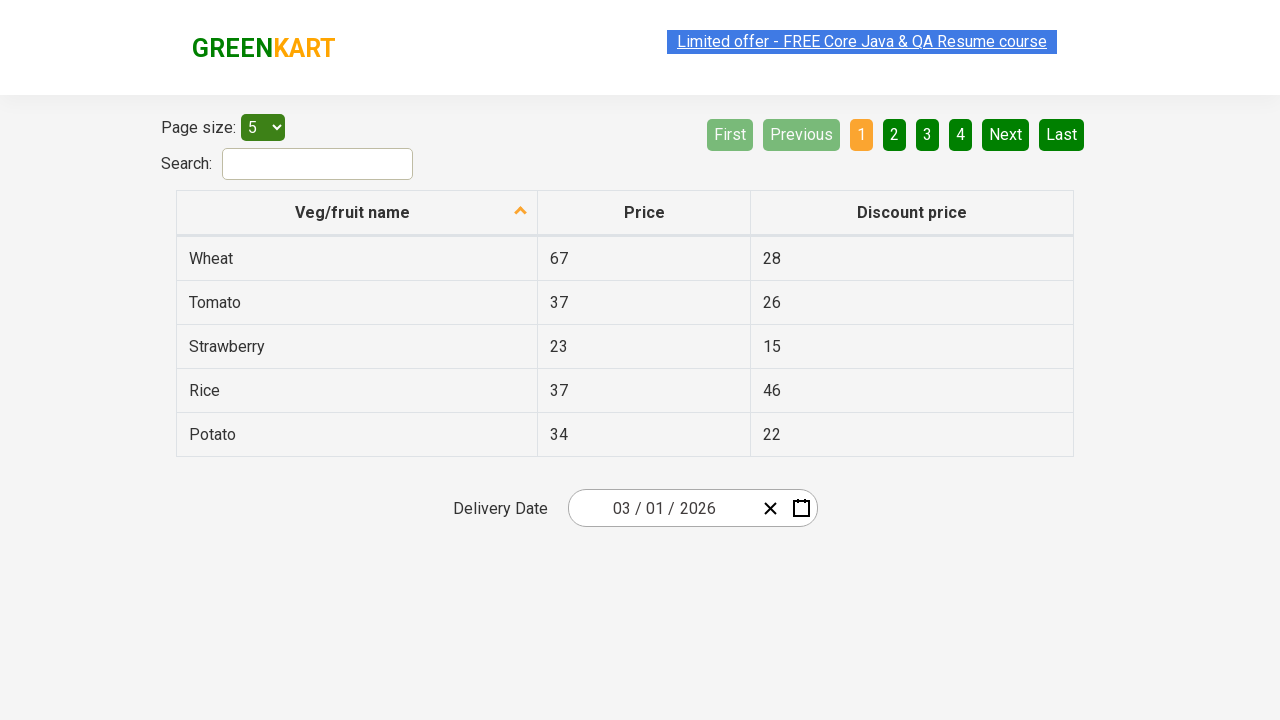

Entered 'Potato' in the search/filter field on #search-field
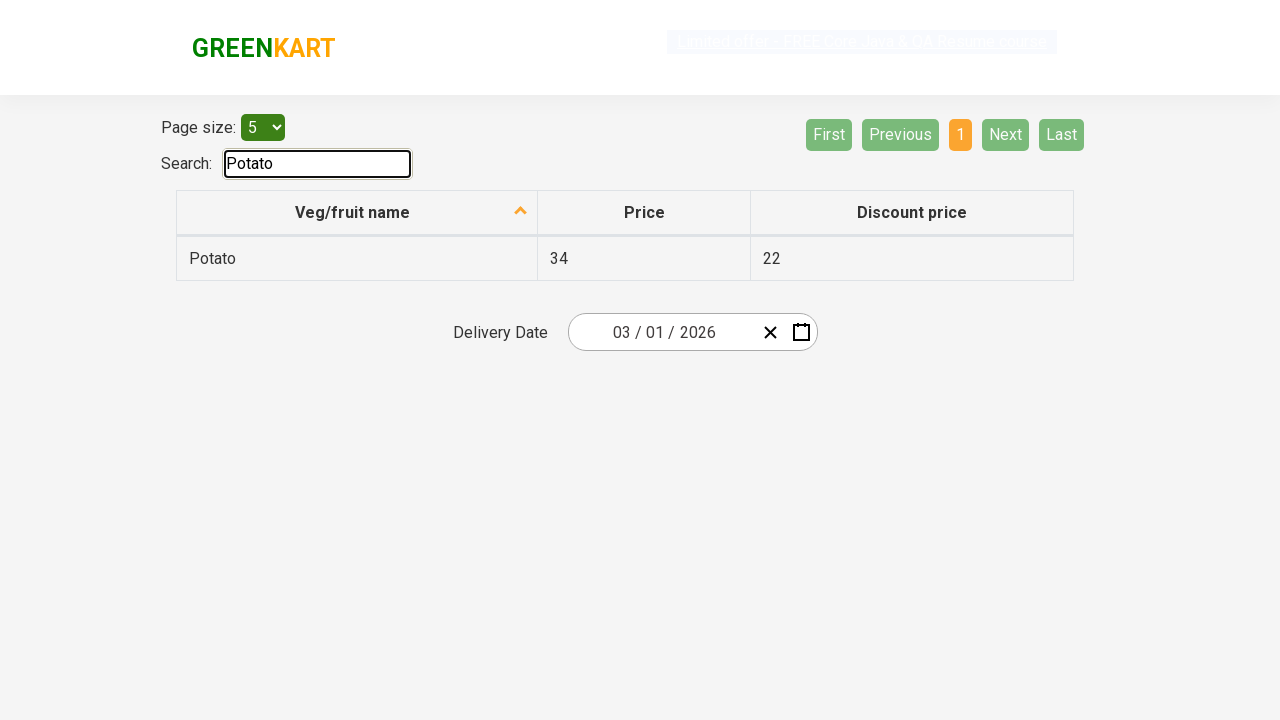

Waited 500ms for table filtering to apply
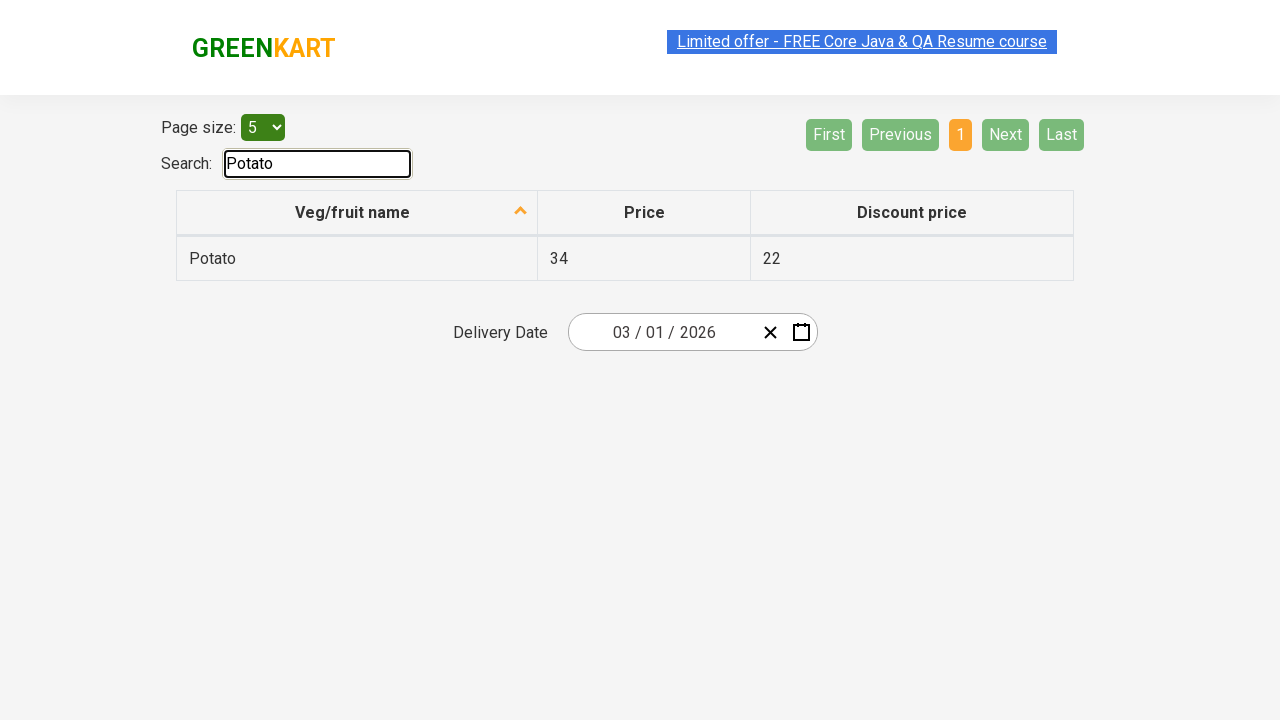

Verified first column cells are visible in the table
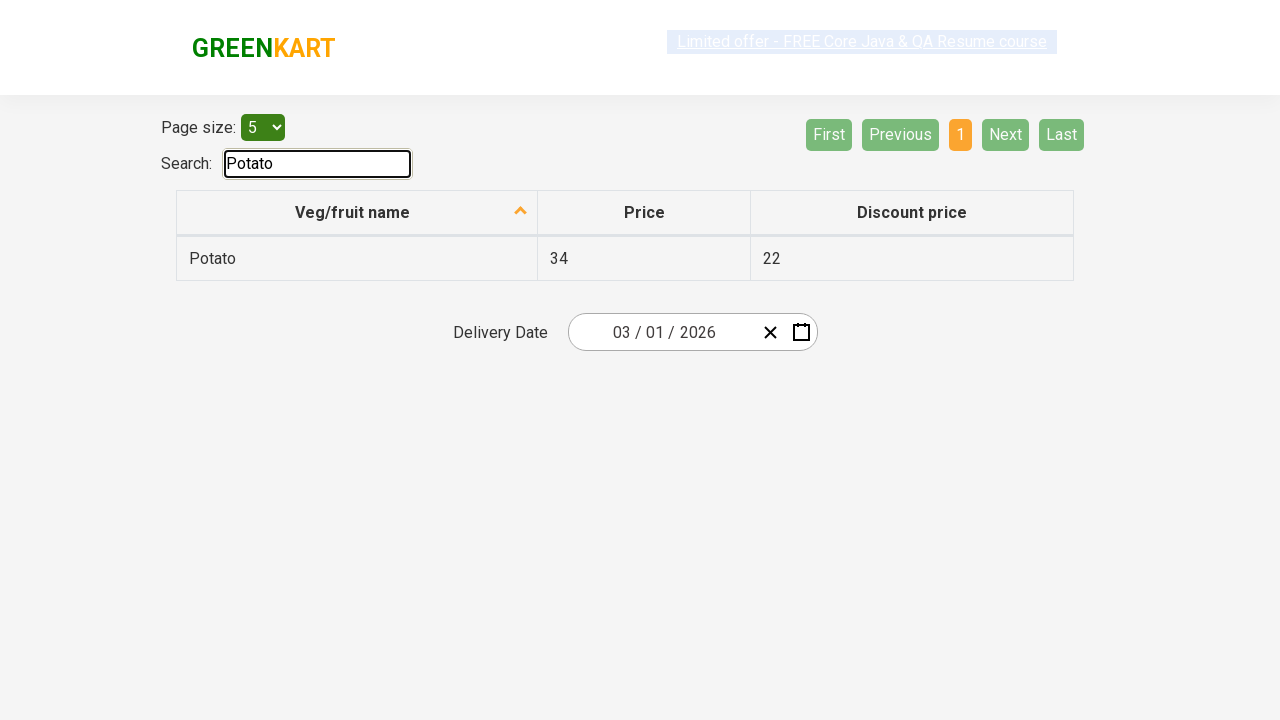

Retrieved all 1 items from first column of filtered table
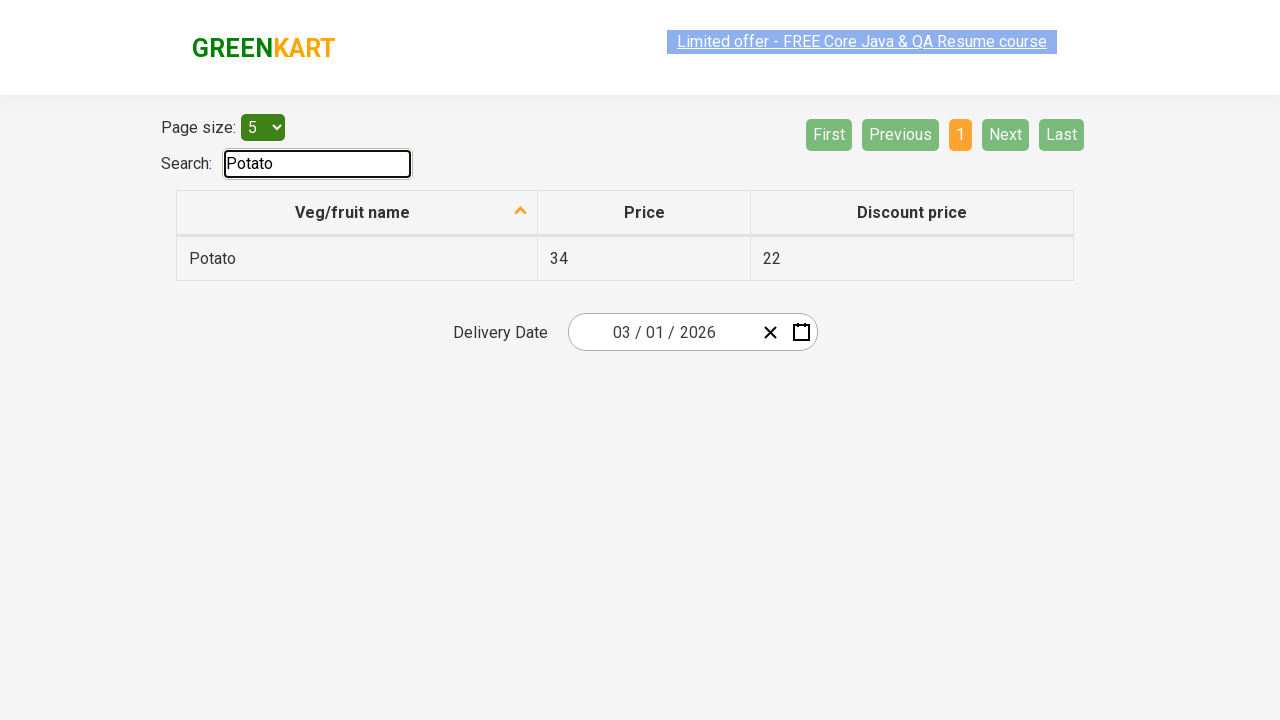

Verified filtered result contains 'Potato': Potato
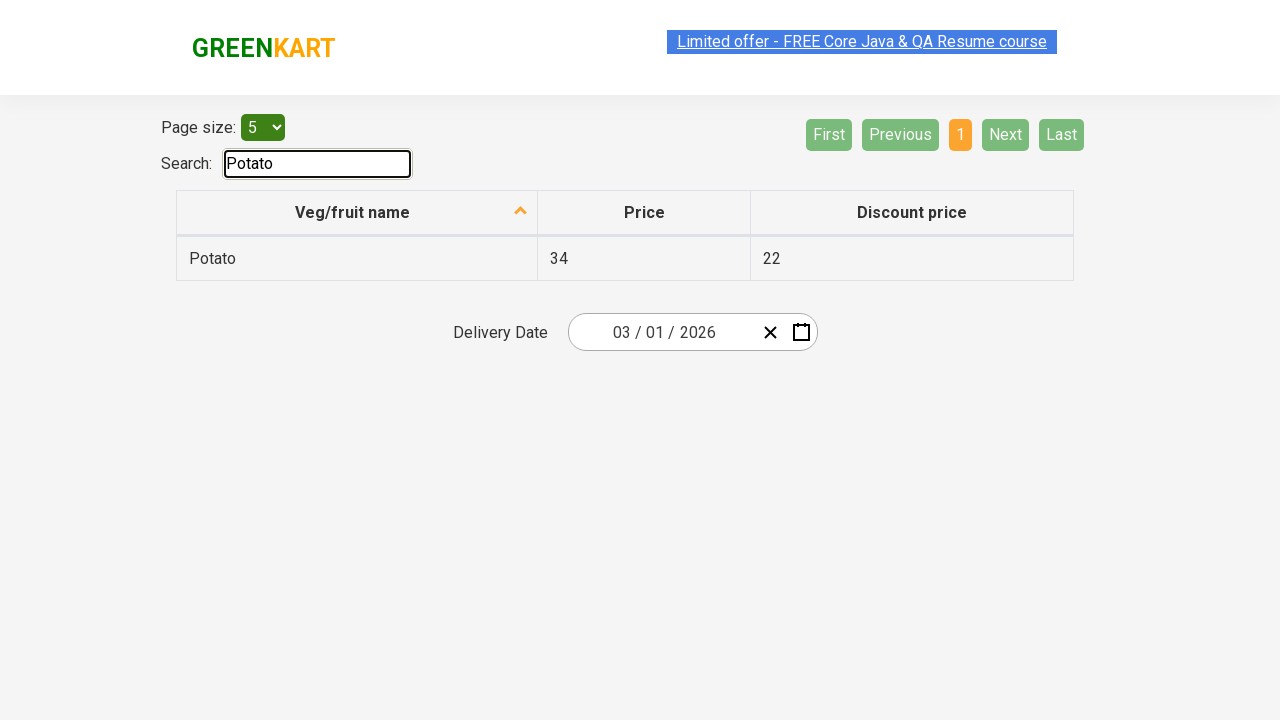

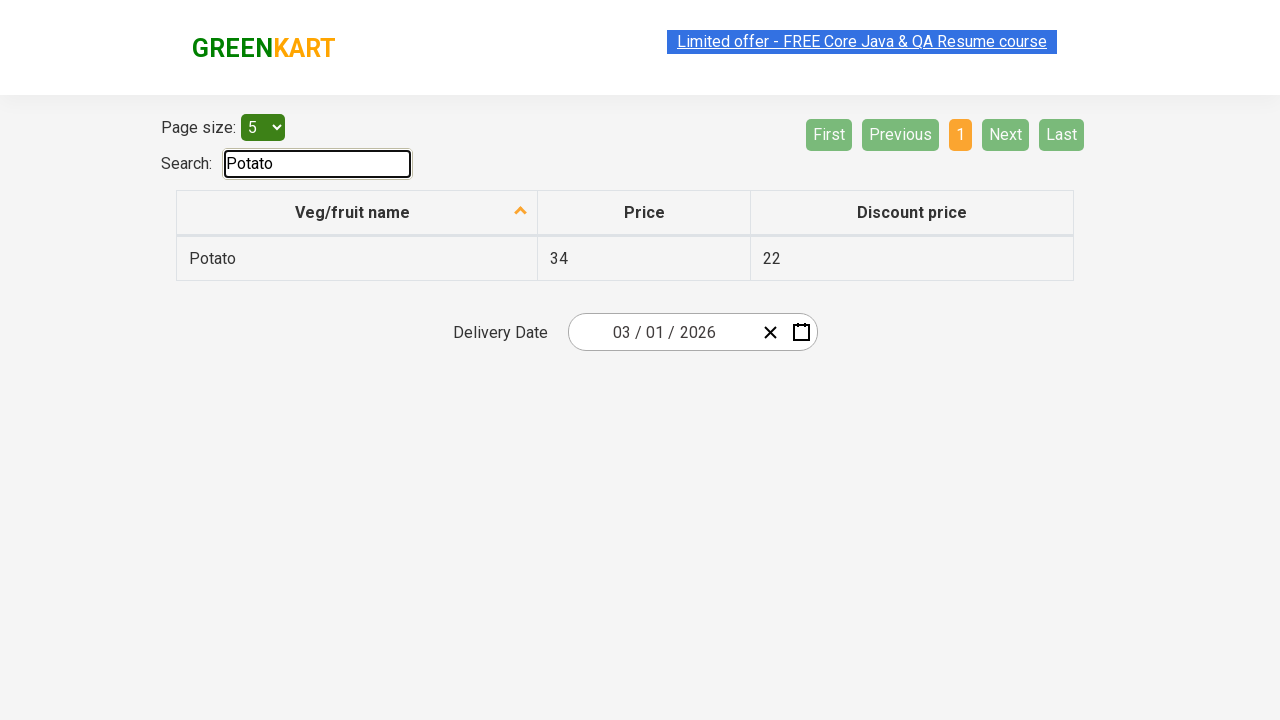